Tests the search/filter functionality on a product offers page by searching for "Mango" and verifying the filtered results

Starting URL: https://rahulshettyacademy.com/seleniumPractise/#/offers

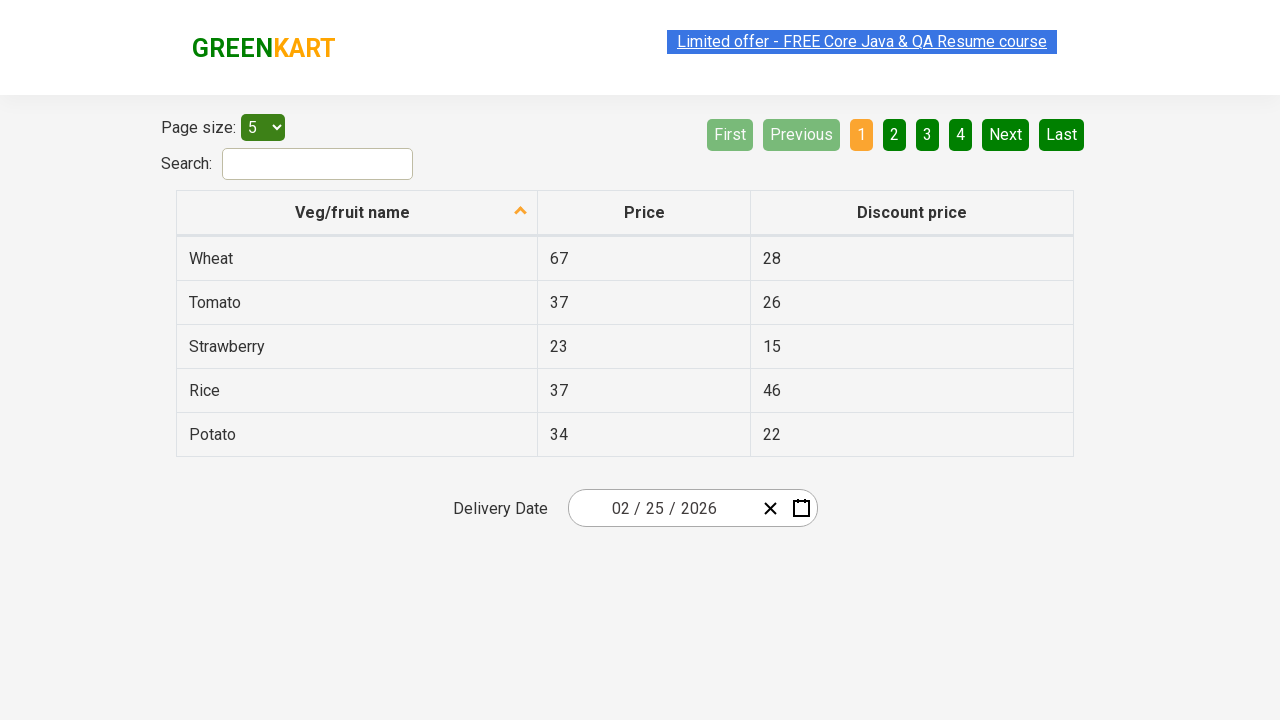

Entered 'Mango' in the search field on input#search-field
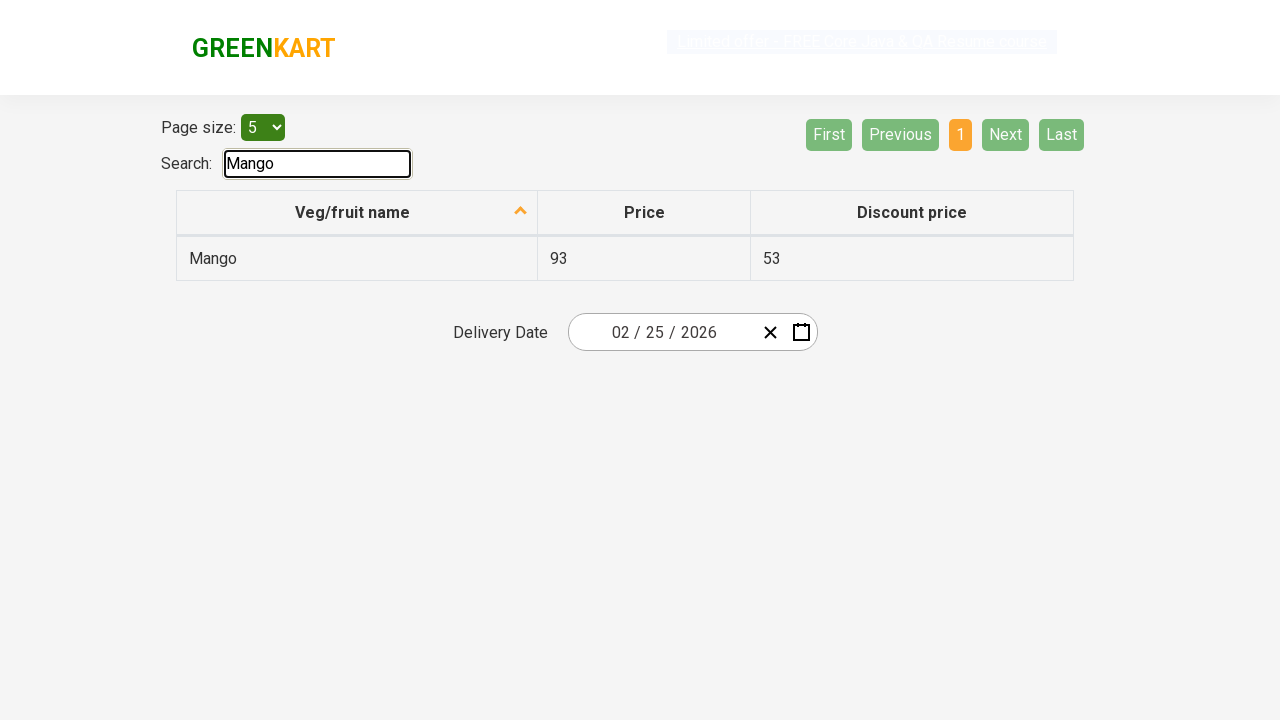

Waited for filter to apply
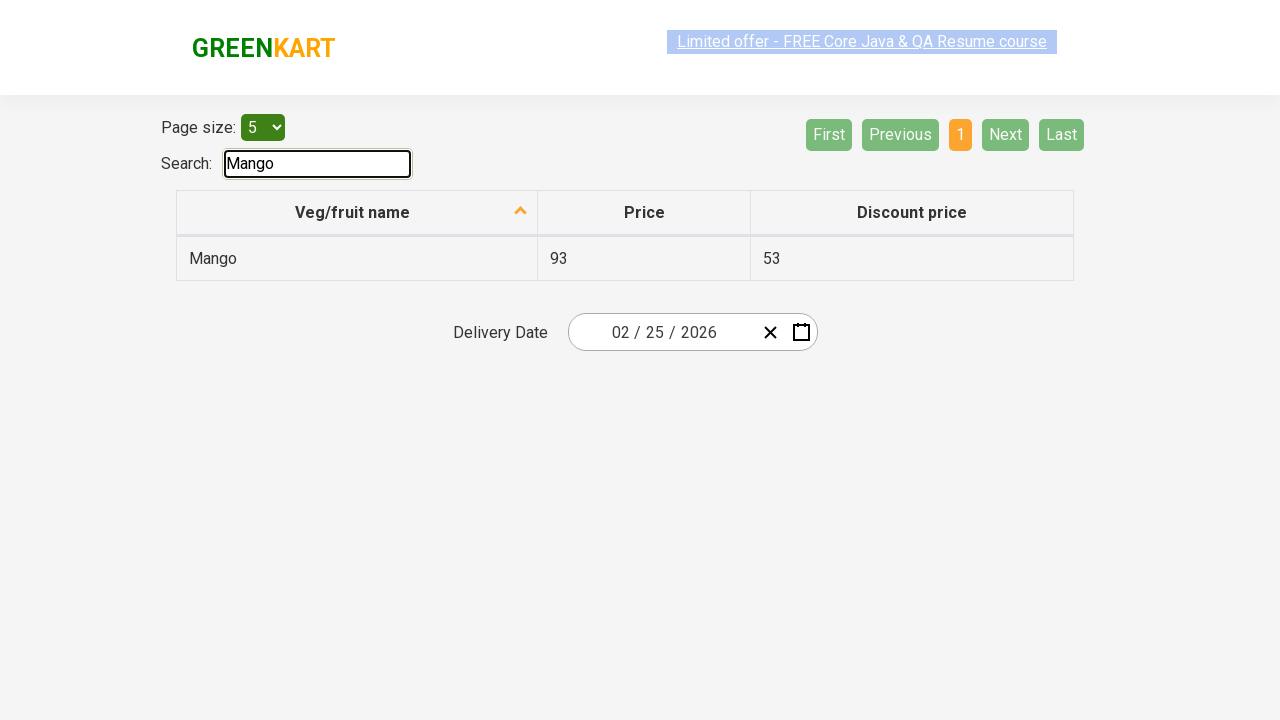

Retrieved all filtered product items from the table
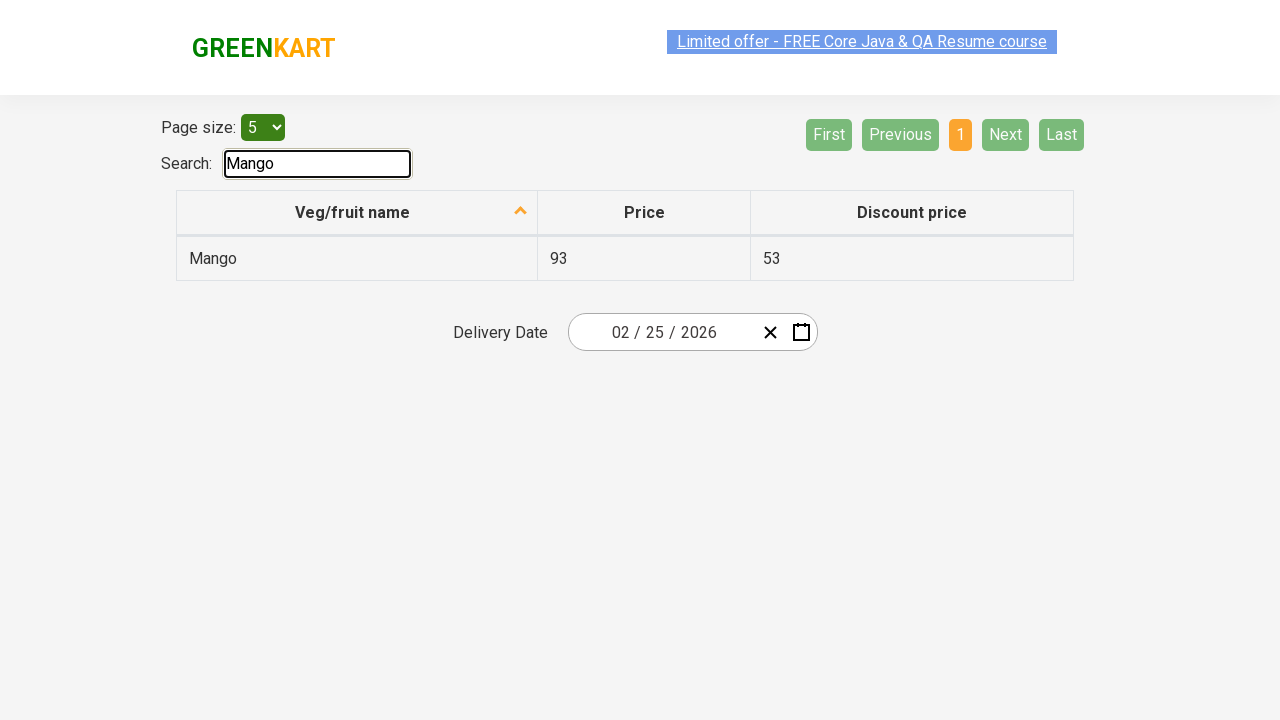

Verified that item 'Mango' contains 'Mango'
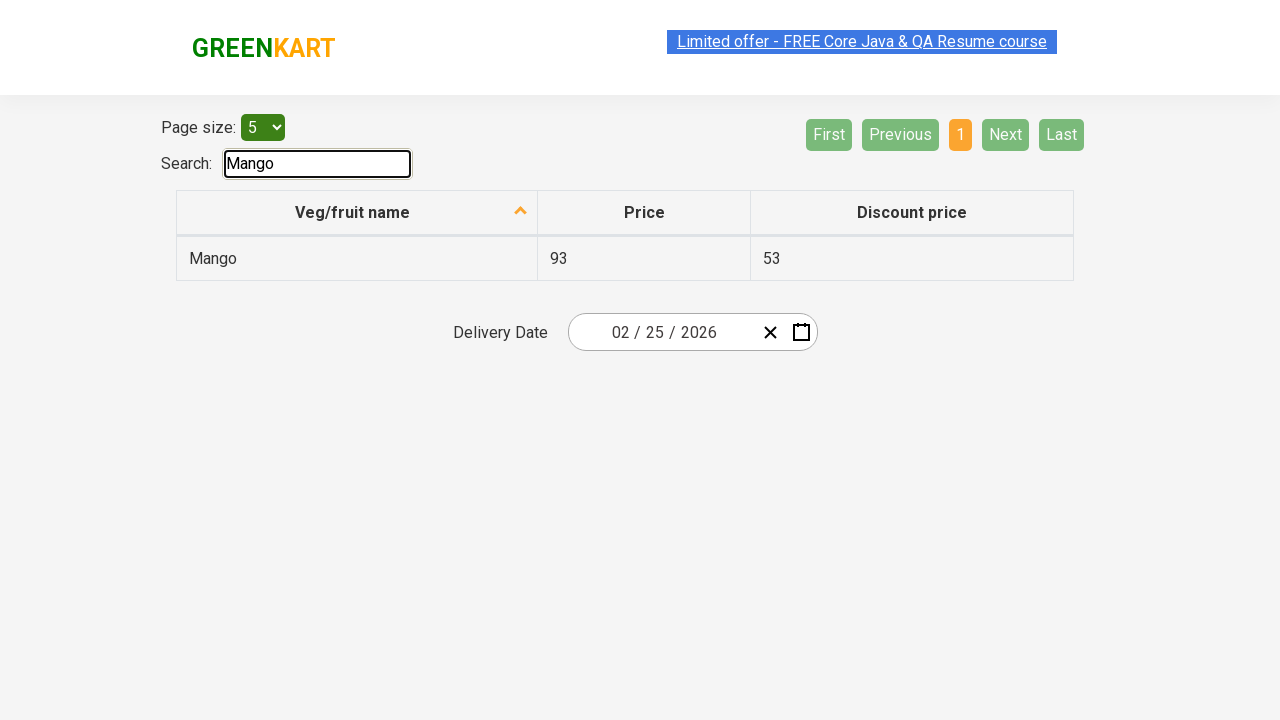

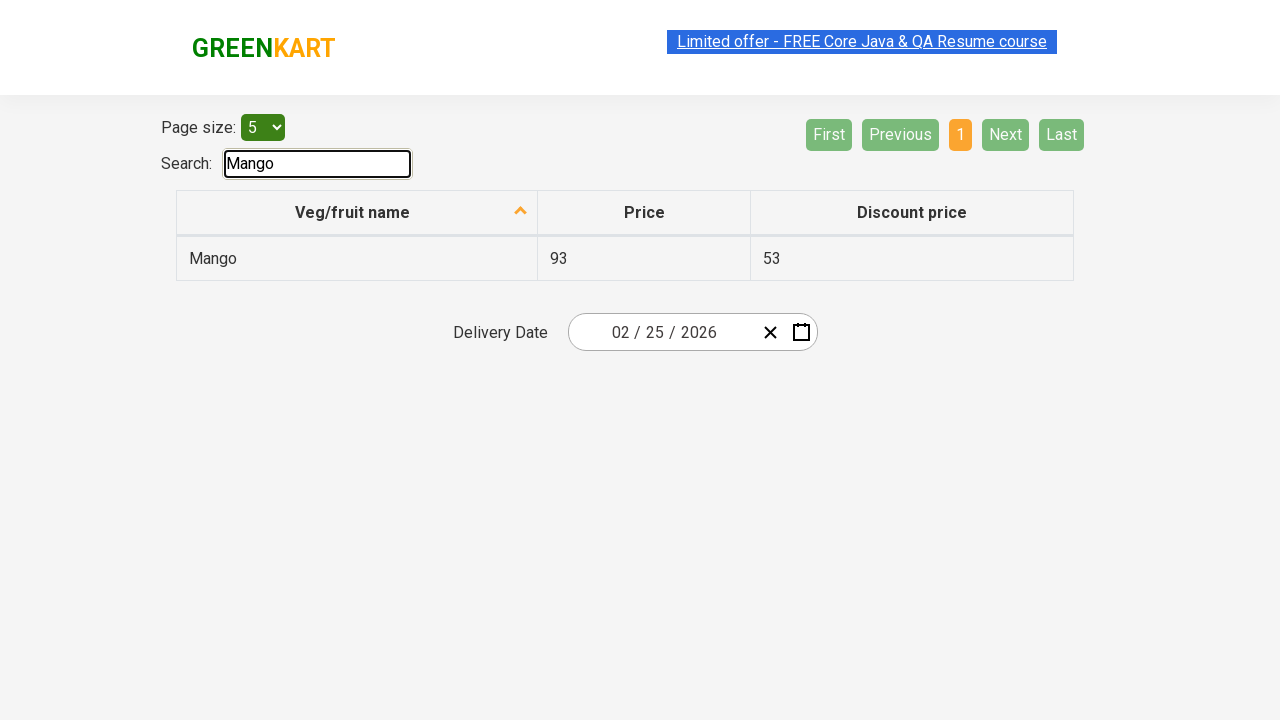